Navigates to the OpenCart demo site and verifies the page loads successfully

Starting URL: https://naveenautomationlabs.com/opencart/

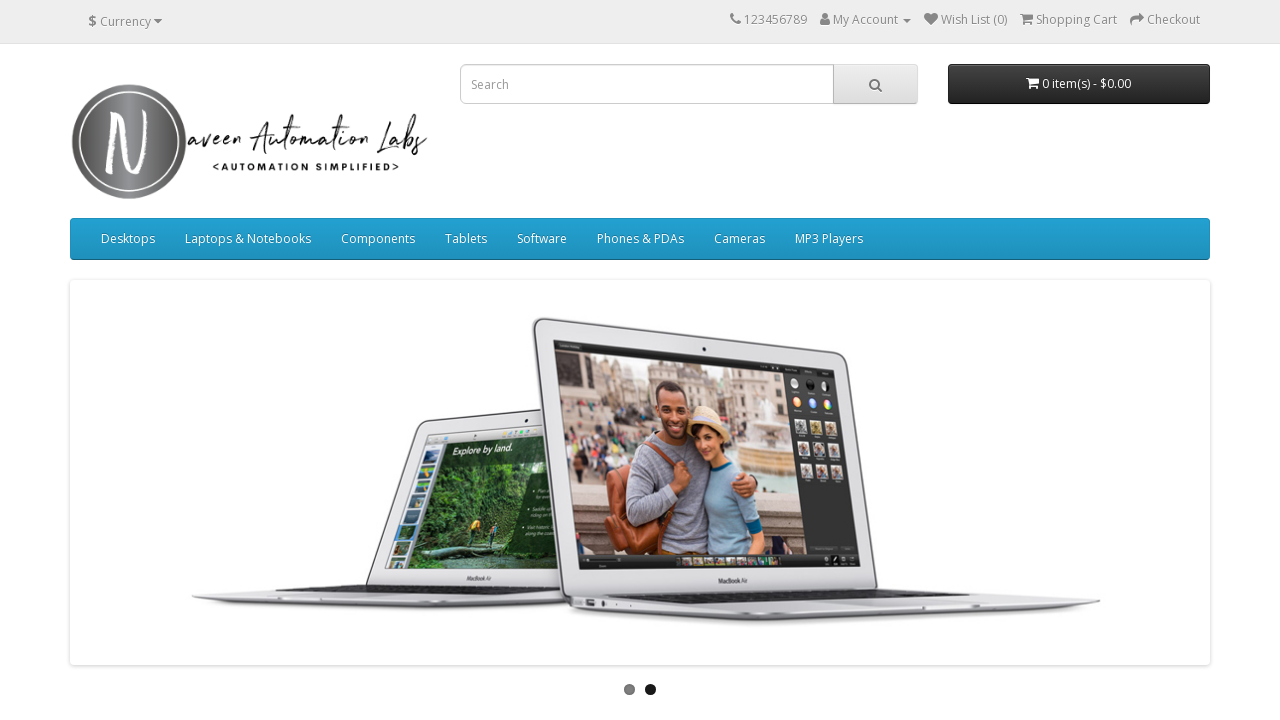

Page DOM content loaded
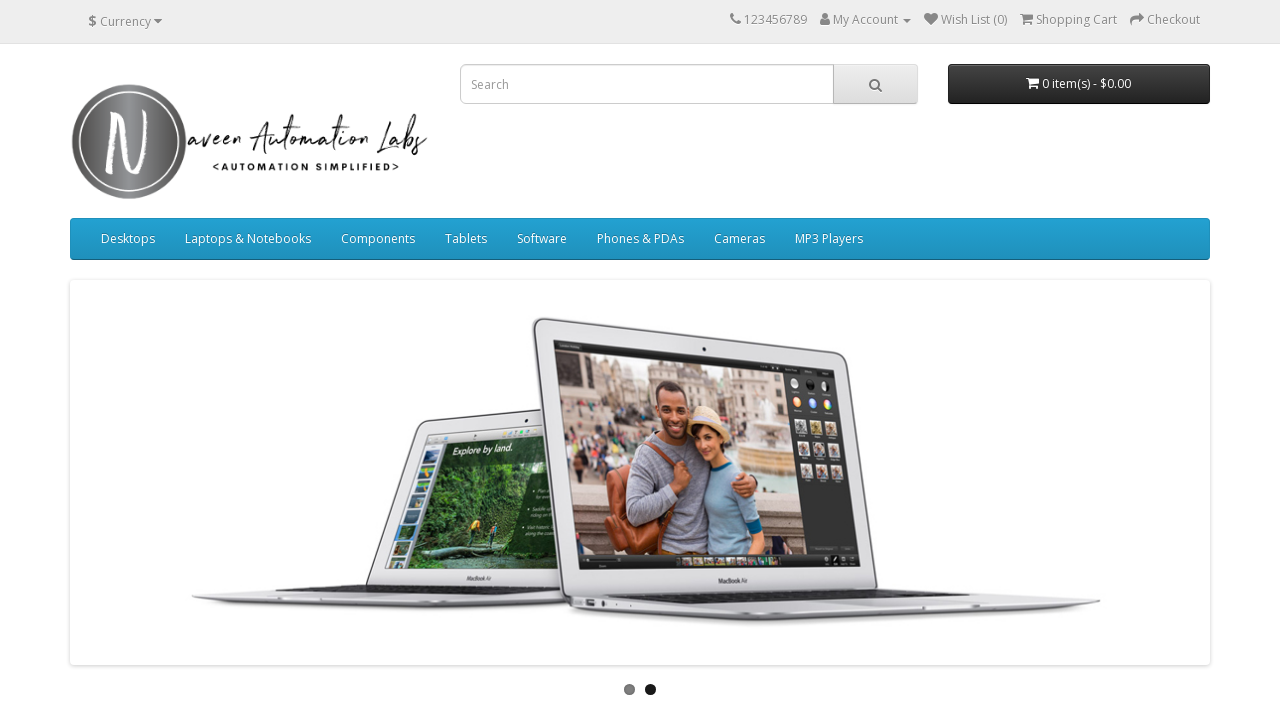

Main content area (#content) is visible on OpenCart demo page
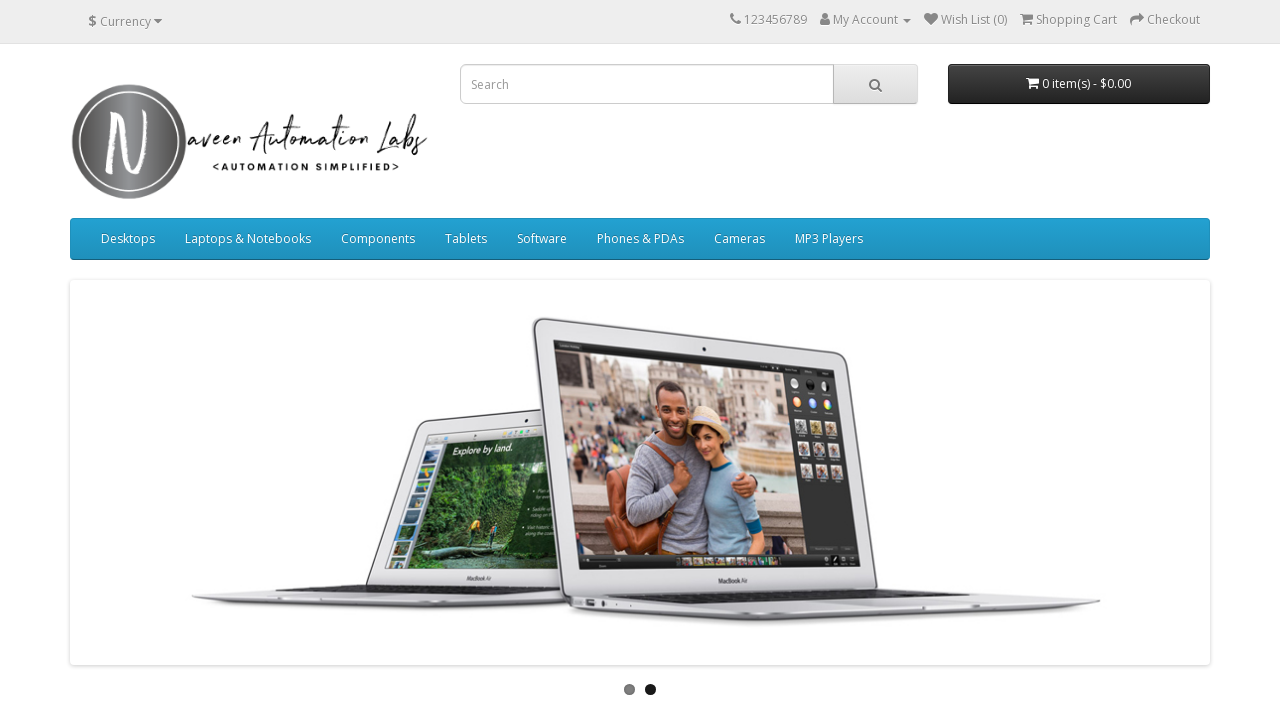

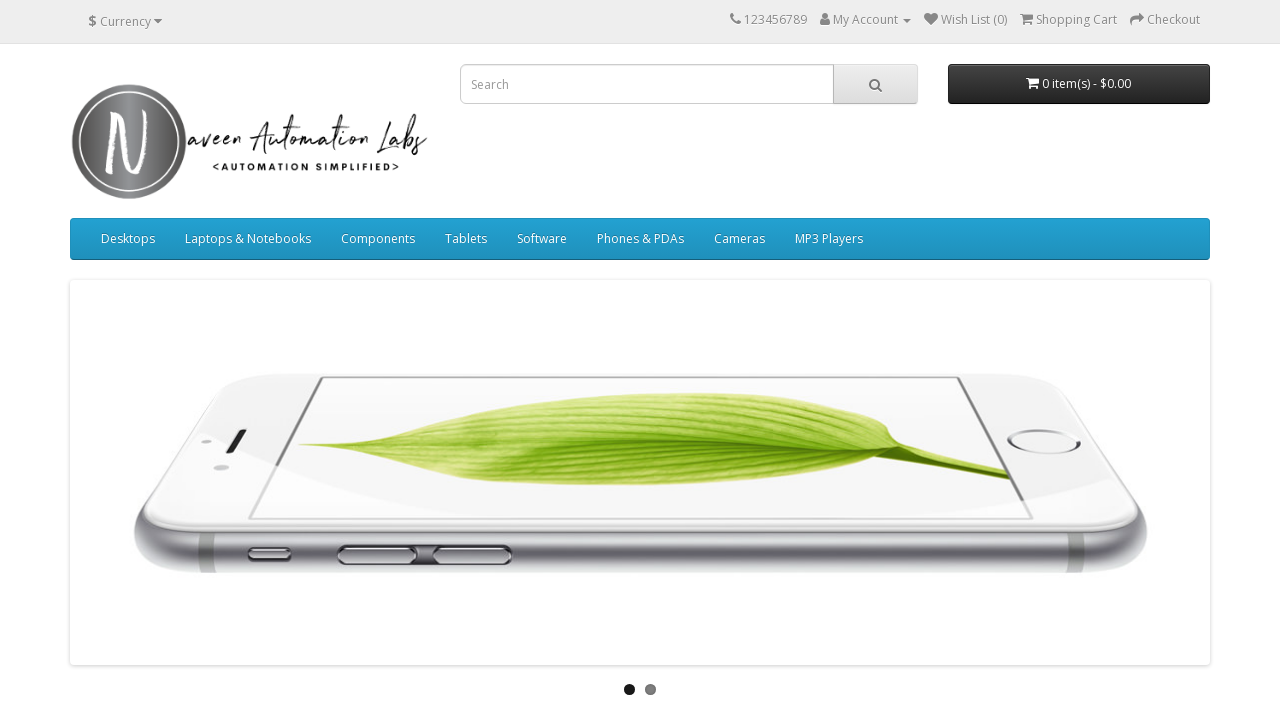